Tests a user registration form by filling out various form fields including name, email, password, checkbox, dropdown selection, radio button, and date of birth, then submits the form.

Starting URL: https://rahulshettyacademy.com/angularpractice/

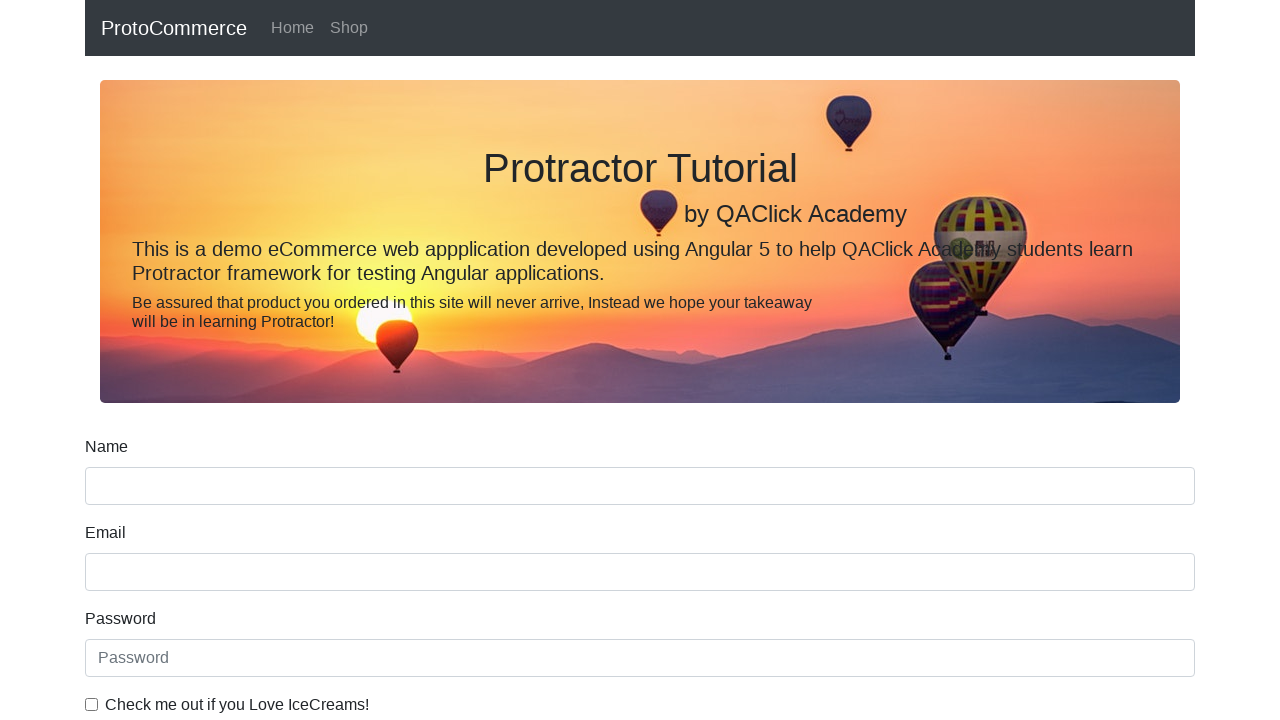

Clicked on name input field at (640, 486) on input[name='name']
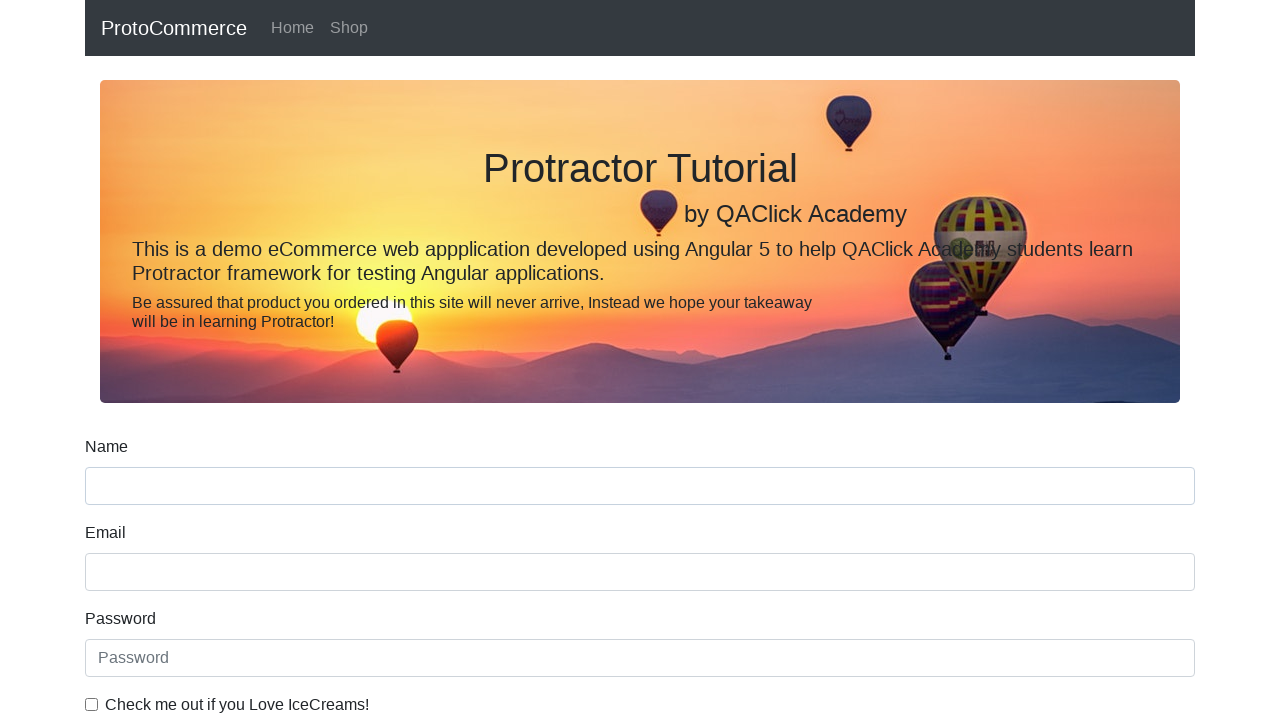

Filled name field with 'John' on input[name='name']
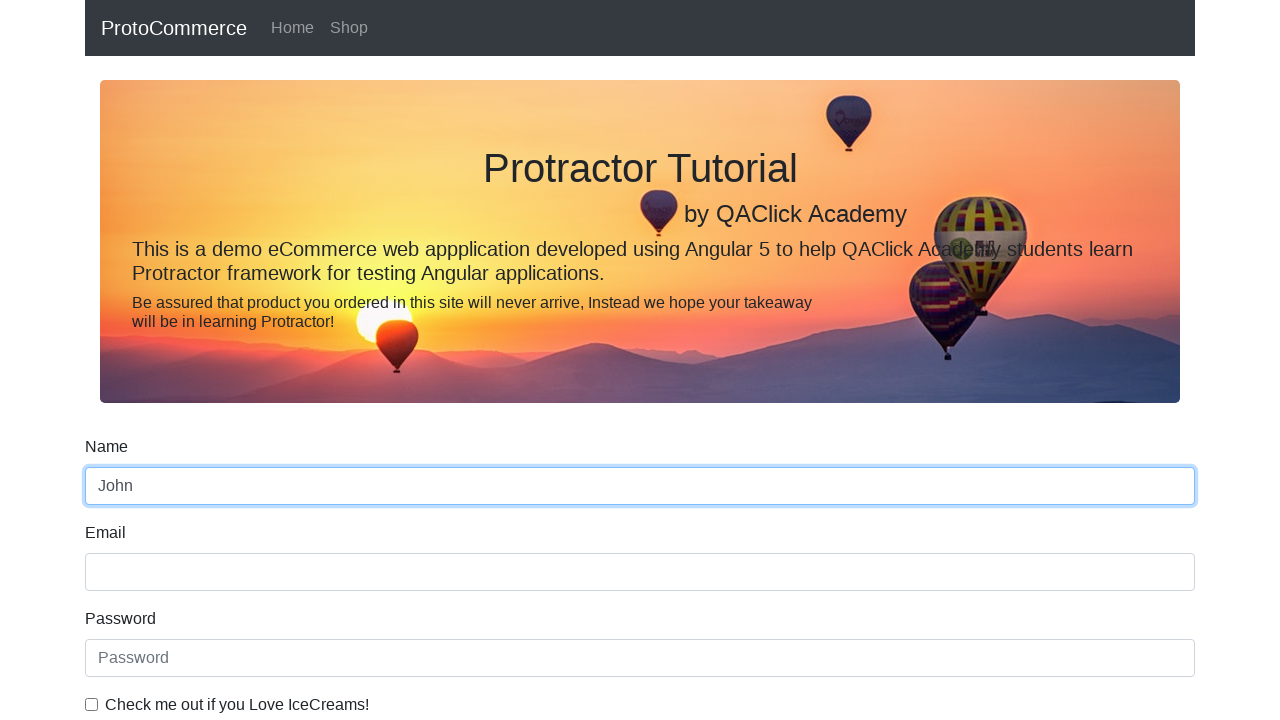

Clicked on email input field at (640, 572) on input[name='email']
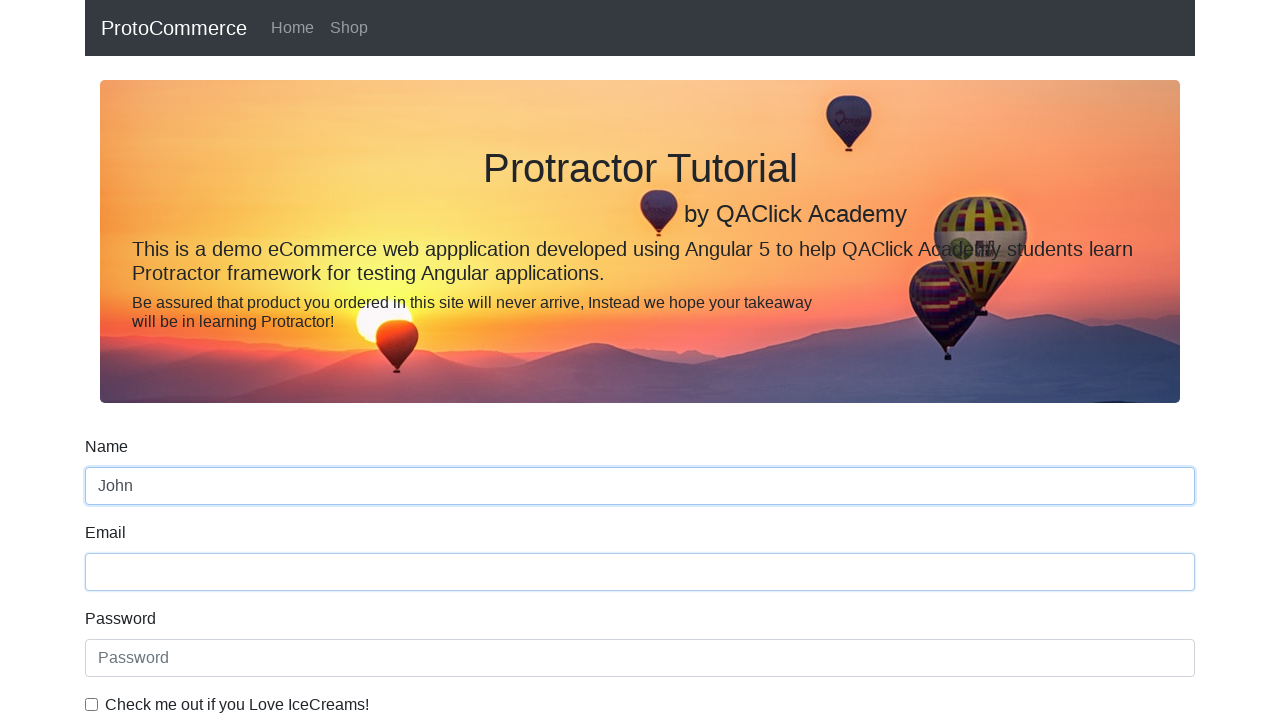

Filled email field with 'email@email.com' on input[name='email']
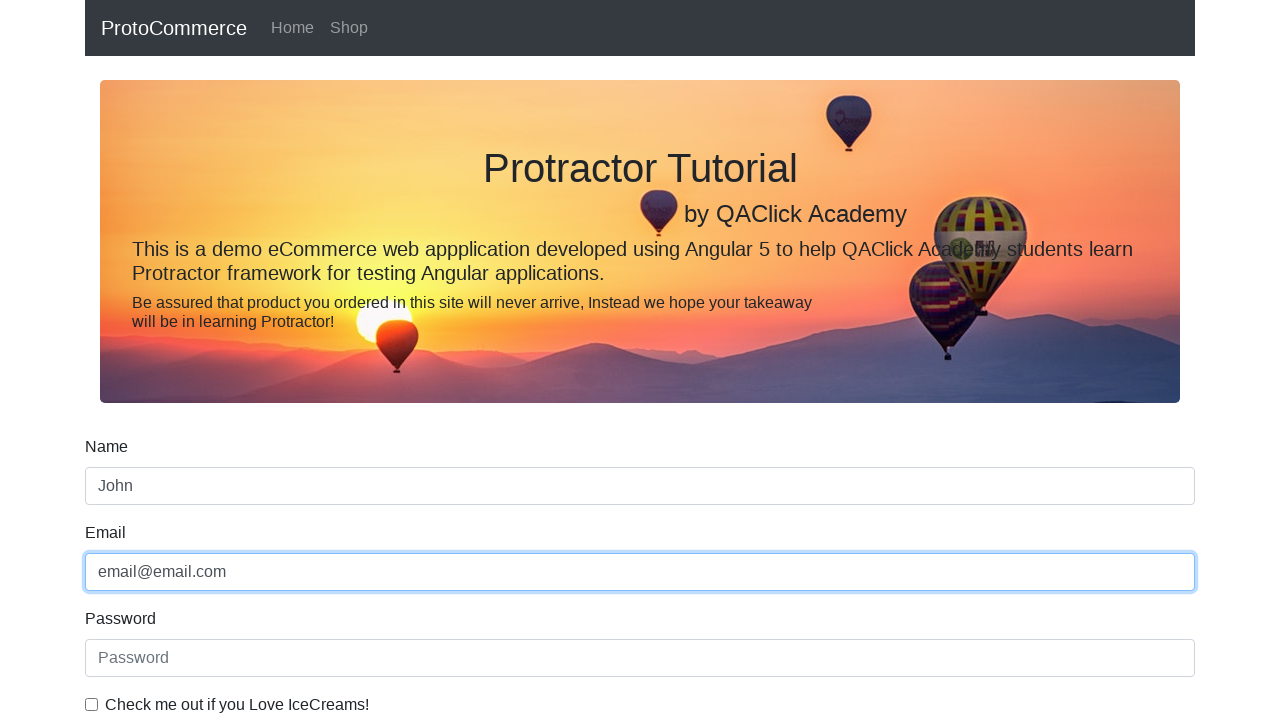

Clicked on password input field at (640, 658) on #exampleInputPassword1
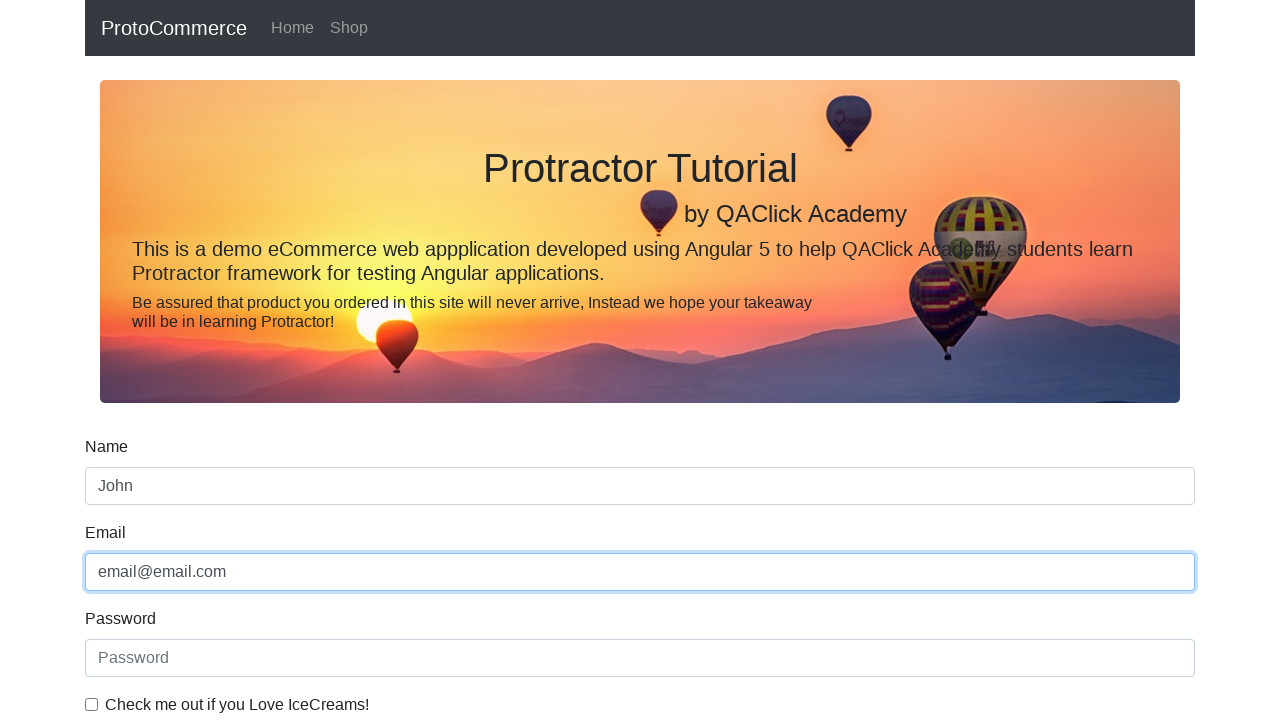

Filled password field with 'password' on #exampleInputPassword1
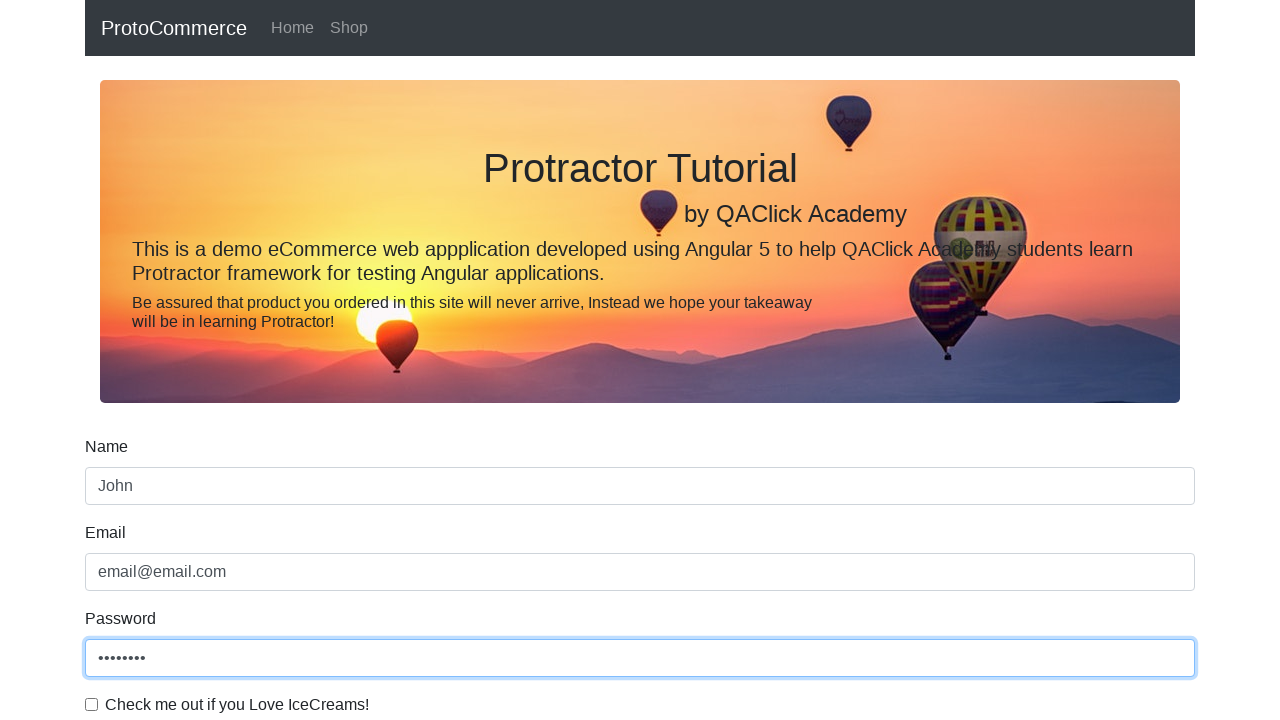

Checked 'I Love IceCream' checkbox at (92, 704) on #exampleCheck1
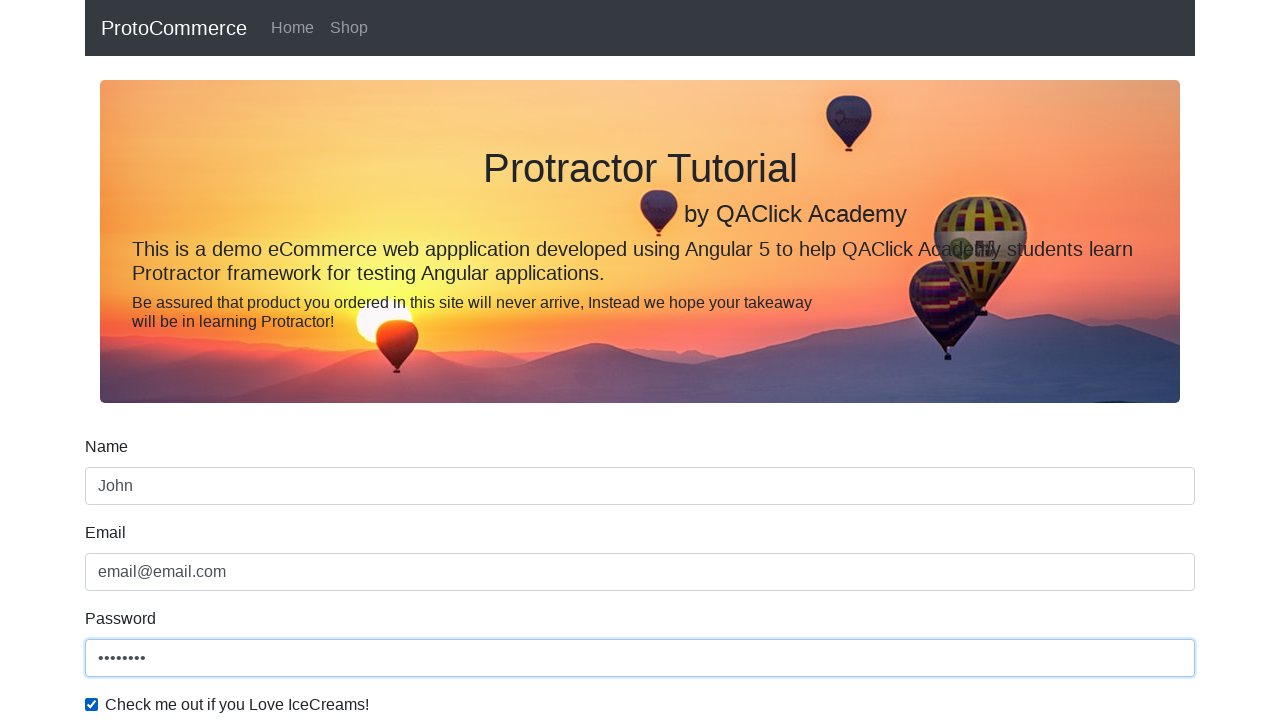

Clicked on Gender dropdown at (640, 360) on #exampleFormControlSelect1
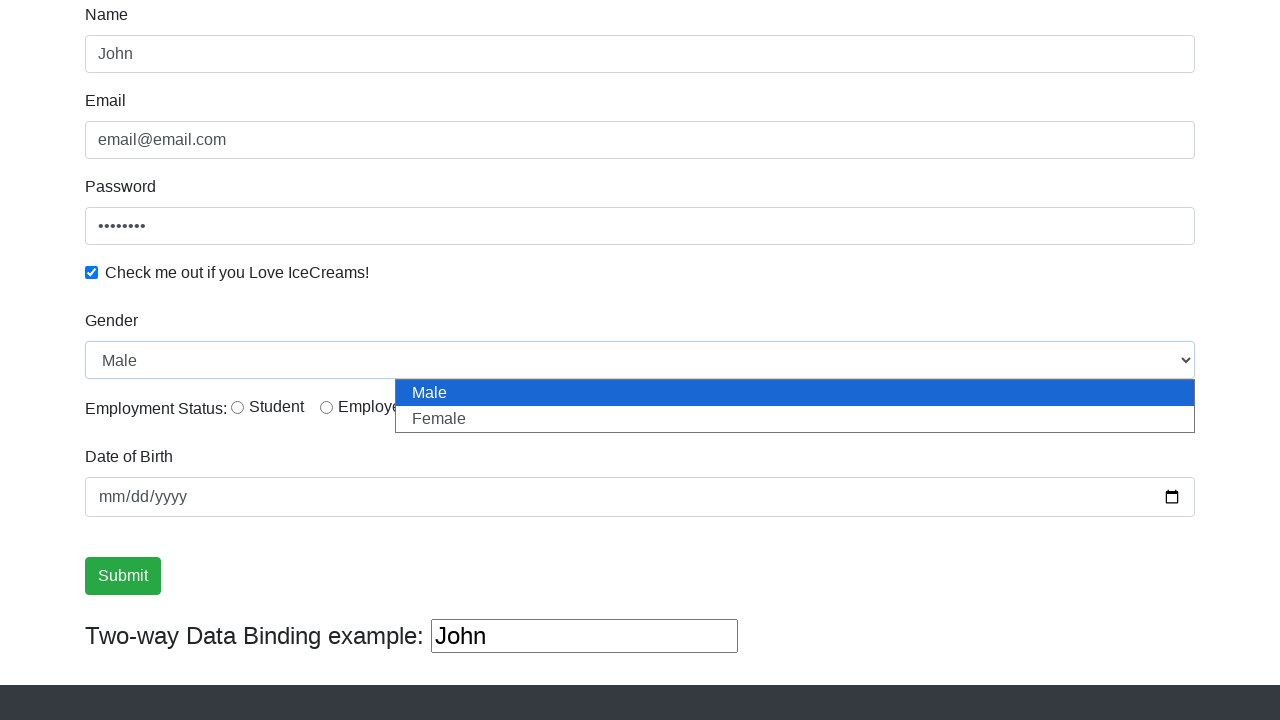

Selected first option from Gender dropdown on #exampleFormControlSelect1
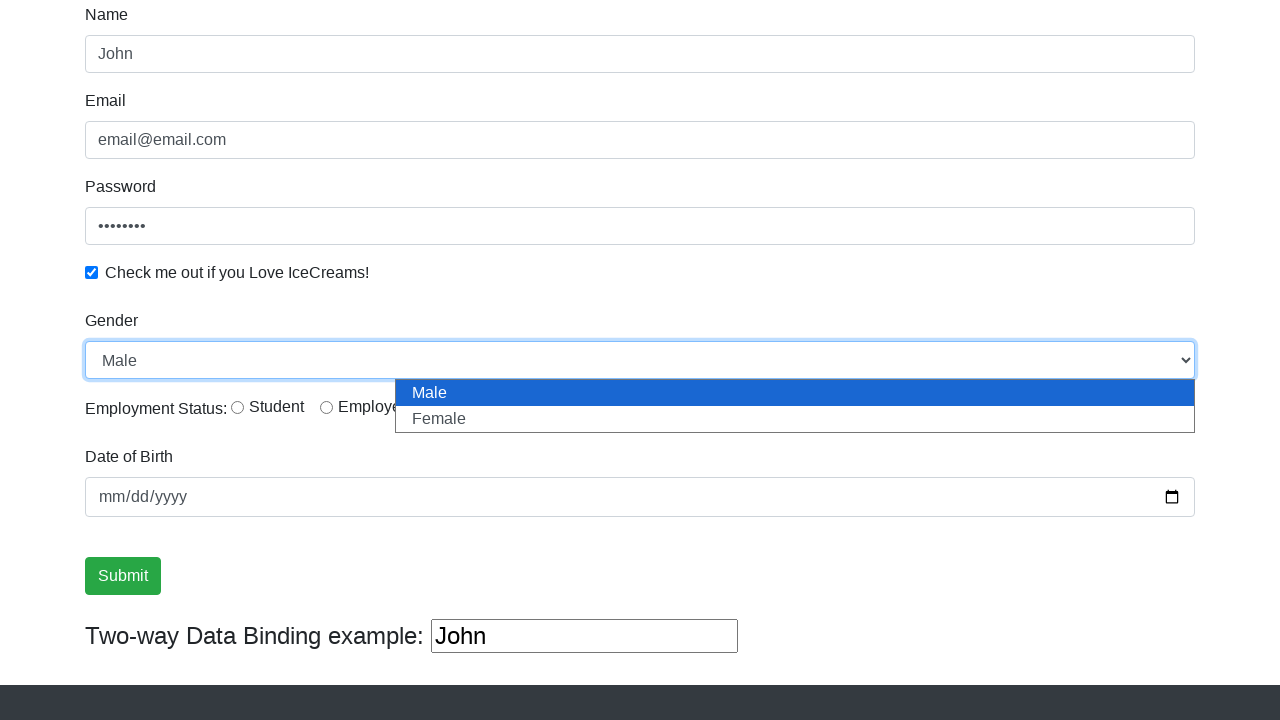

Selected Employment Status radio button at (238, 407) on #inlineRadio1
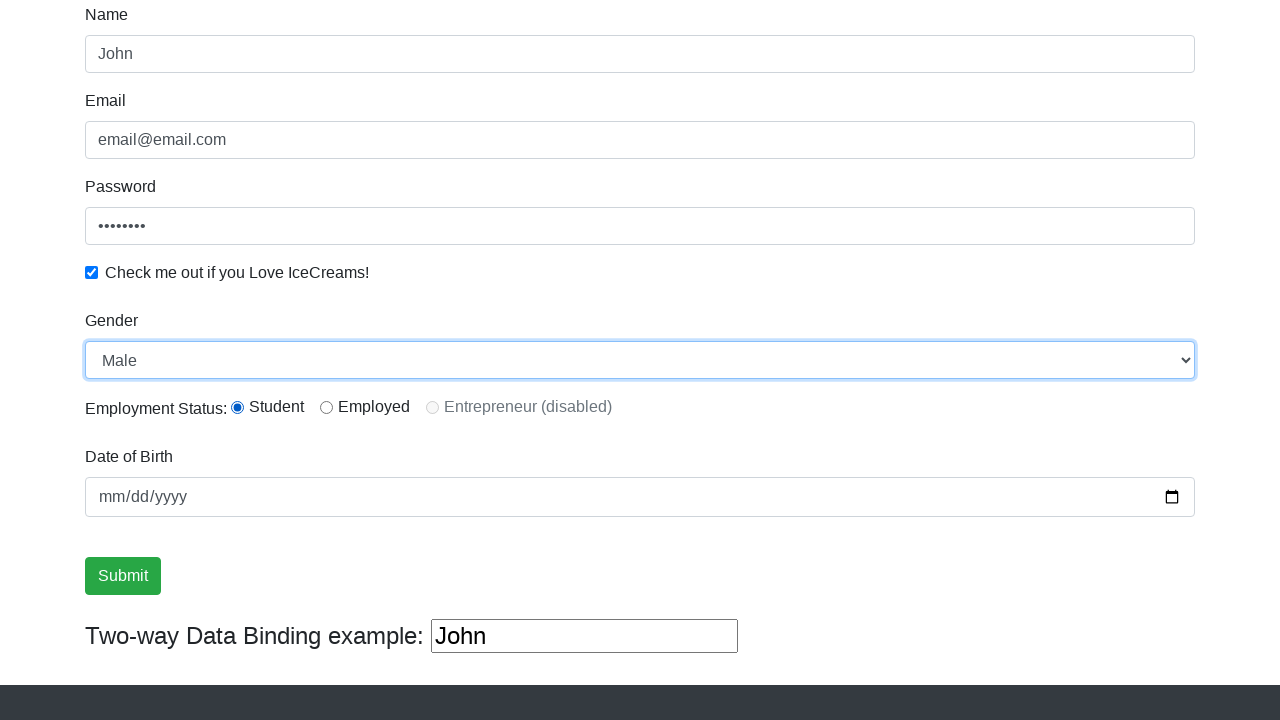

Clicked on date of birth input field at (640, 497) on input[name='bday']
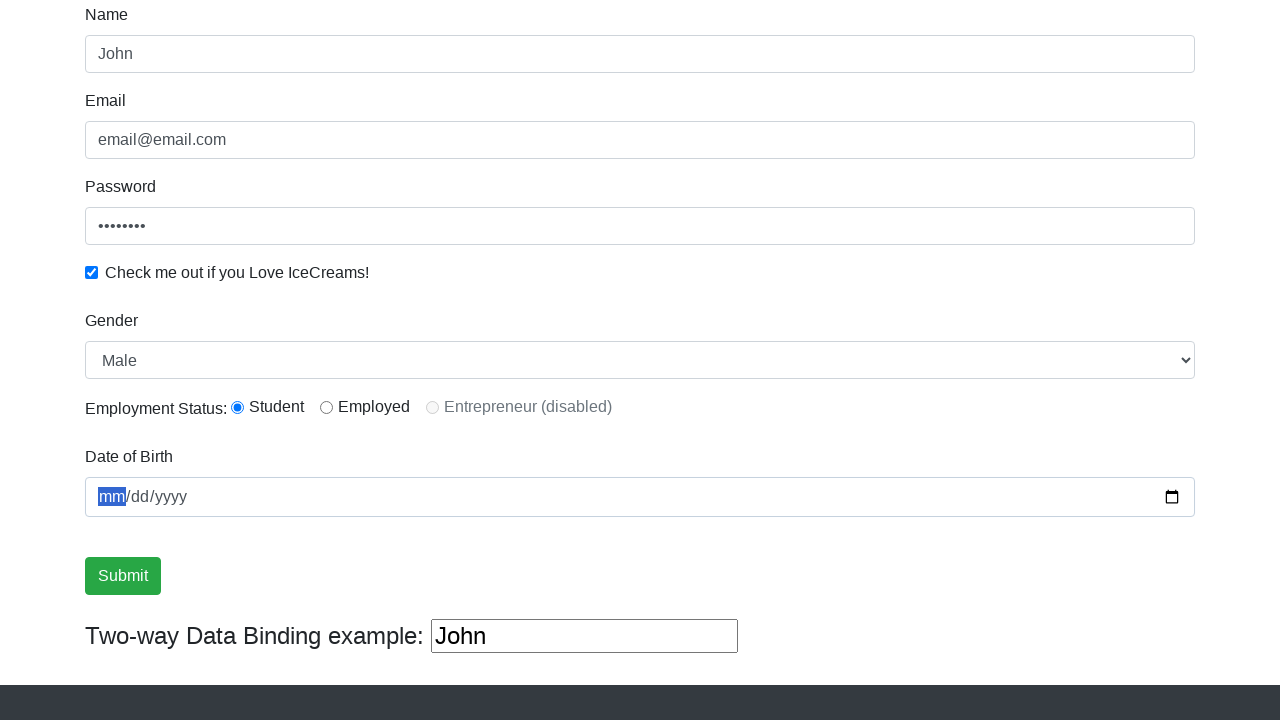

Filled date of birth field with '1991-01-01' on input[name='bday']
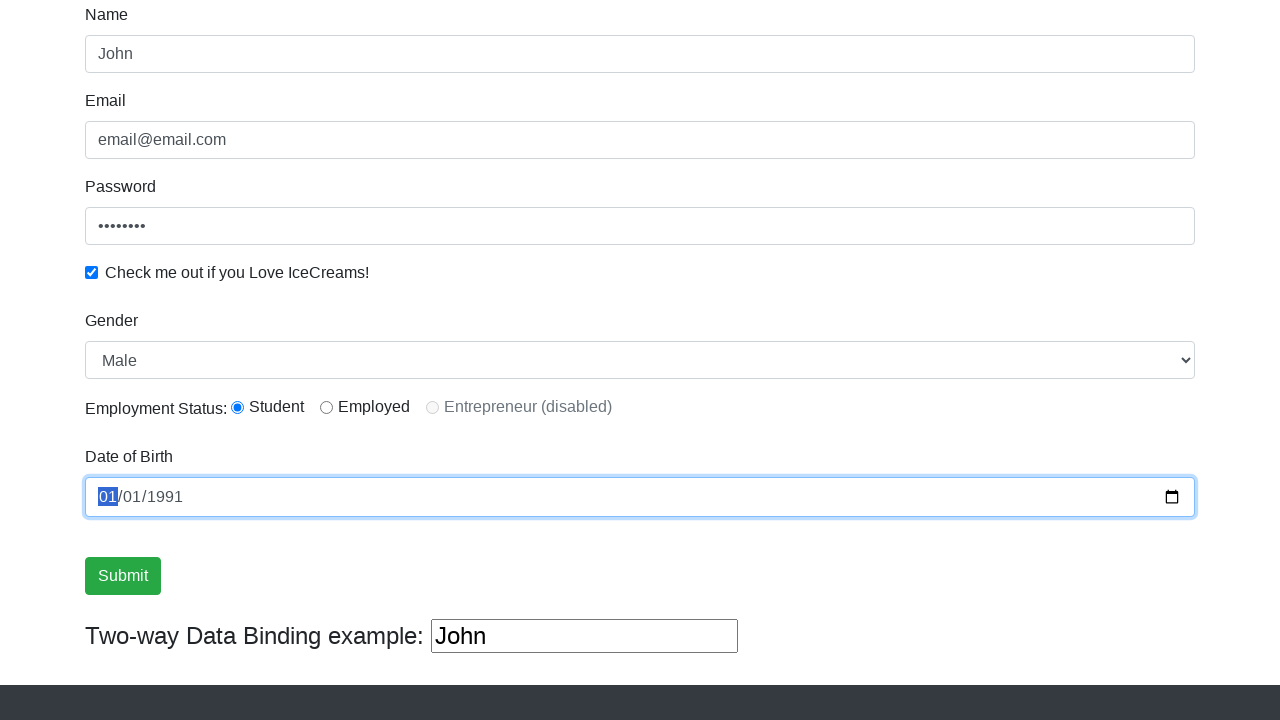

Clicked the Submit button at (123, 576) on .btn-success
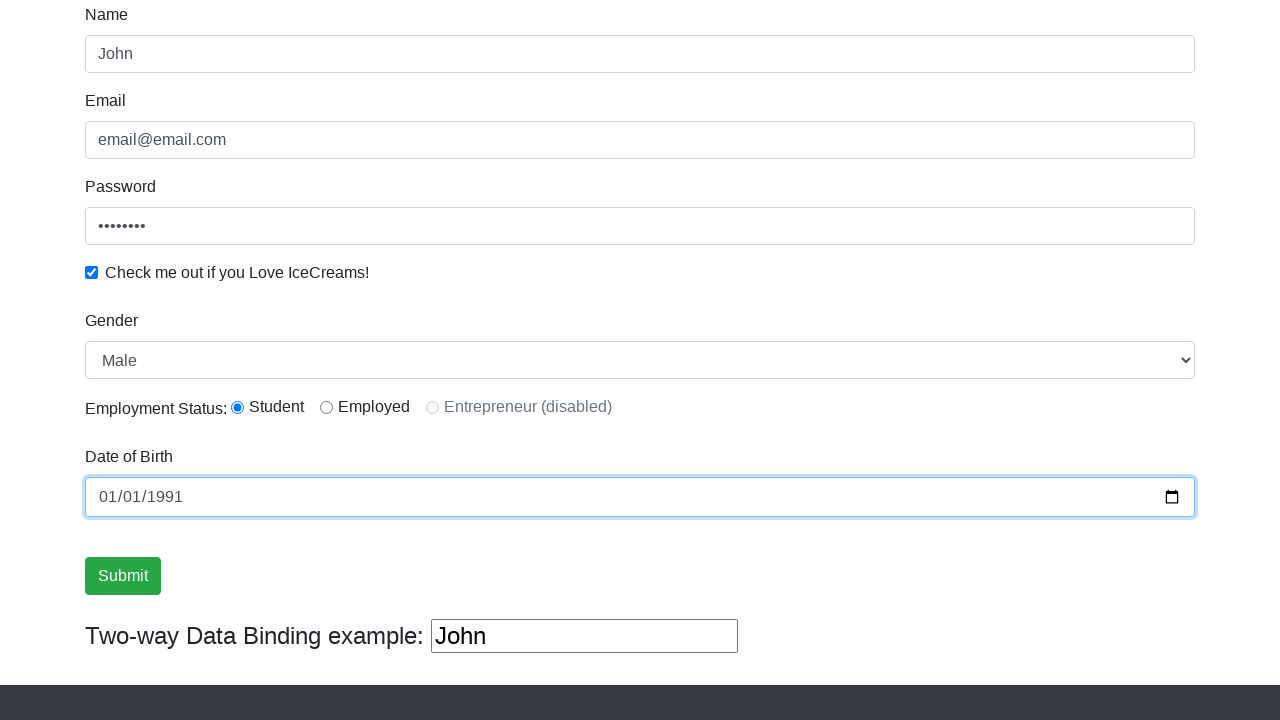

Form submission completed successfully, success alert appeared
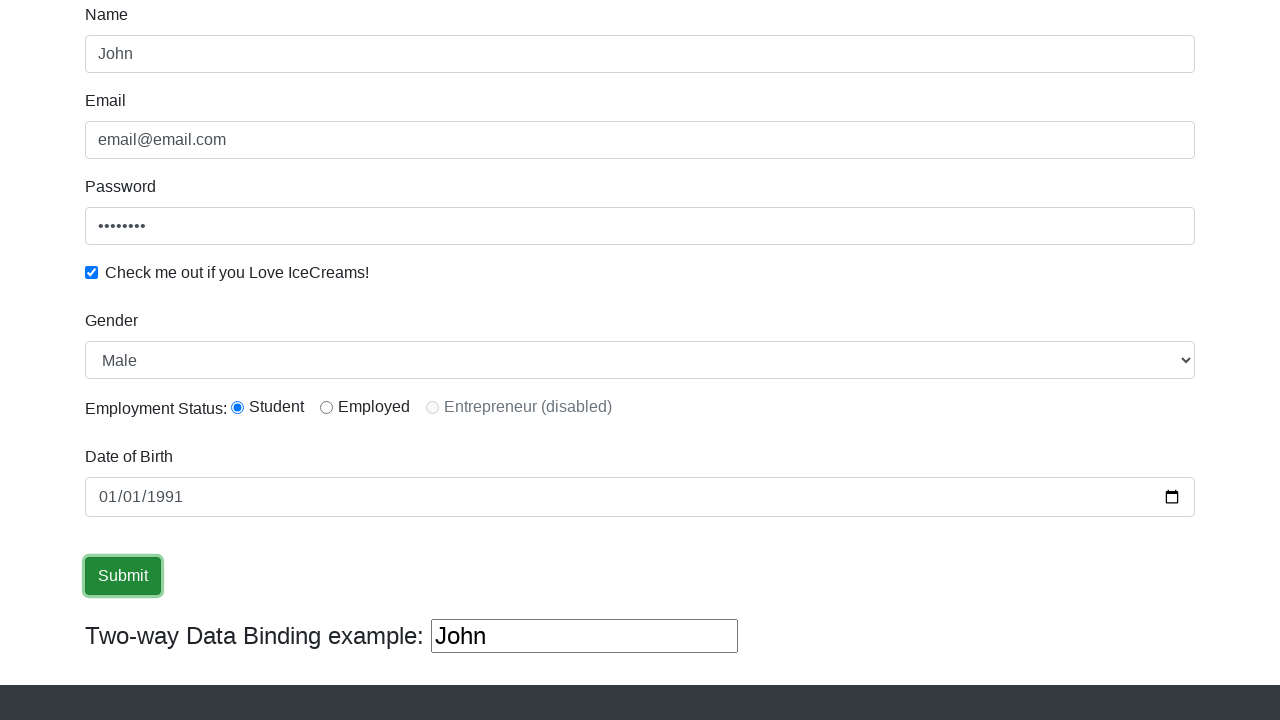

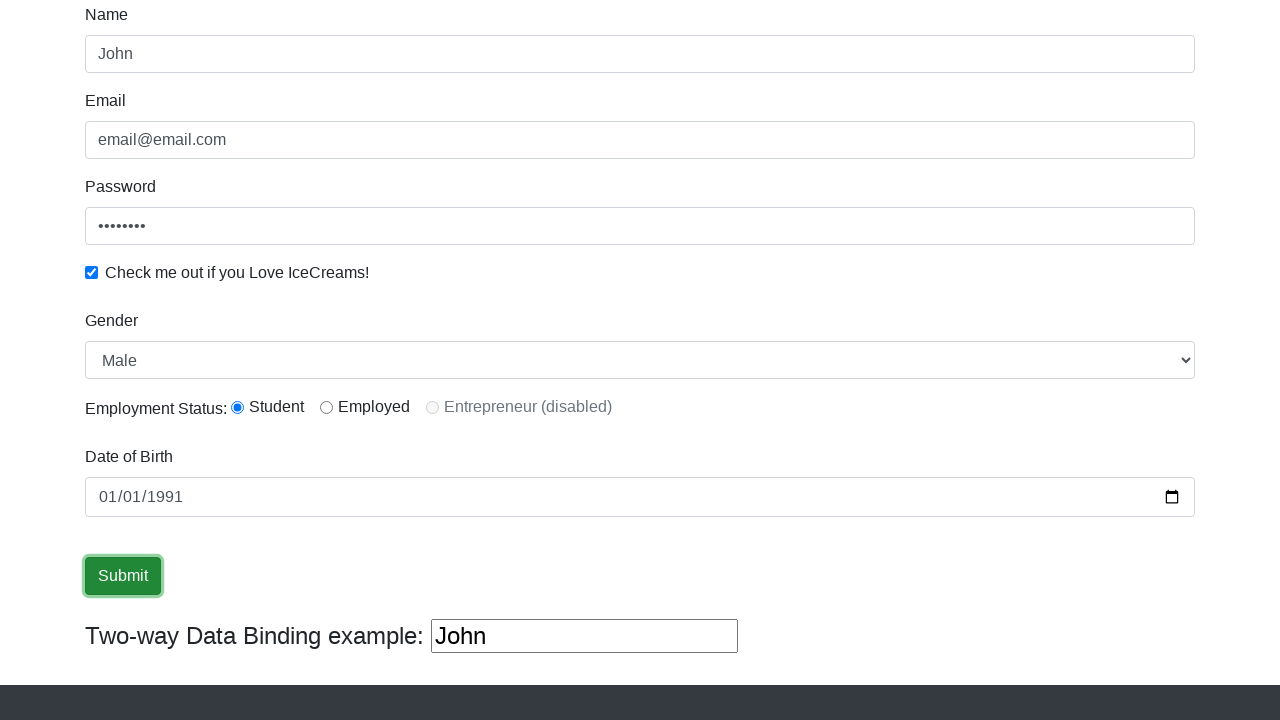